Tests clicking the Back button on answers to the 2nd question during the game after setting up 3 questions.

Starting URL: https://shemsvcollege.github.io/Trivia/

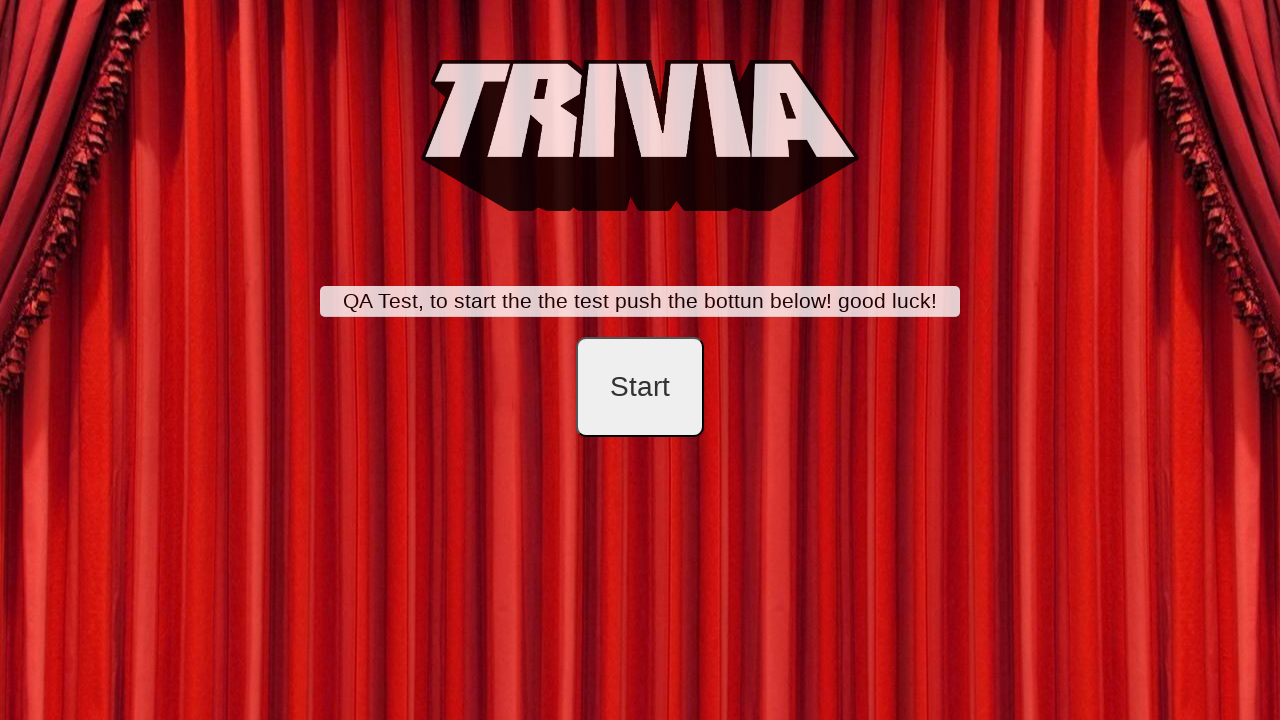

Clicked start button at (640, 387) on #startB
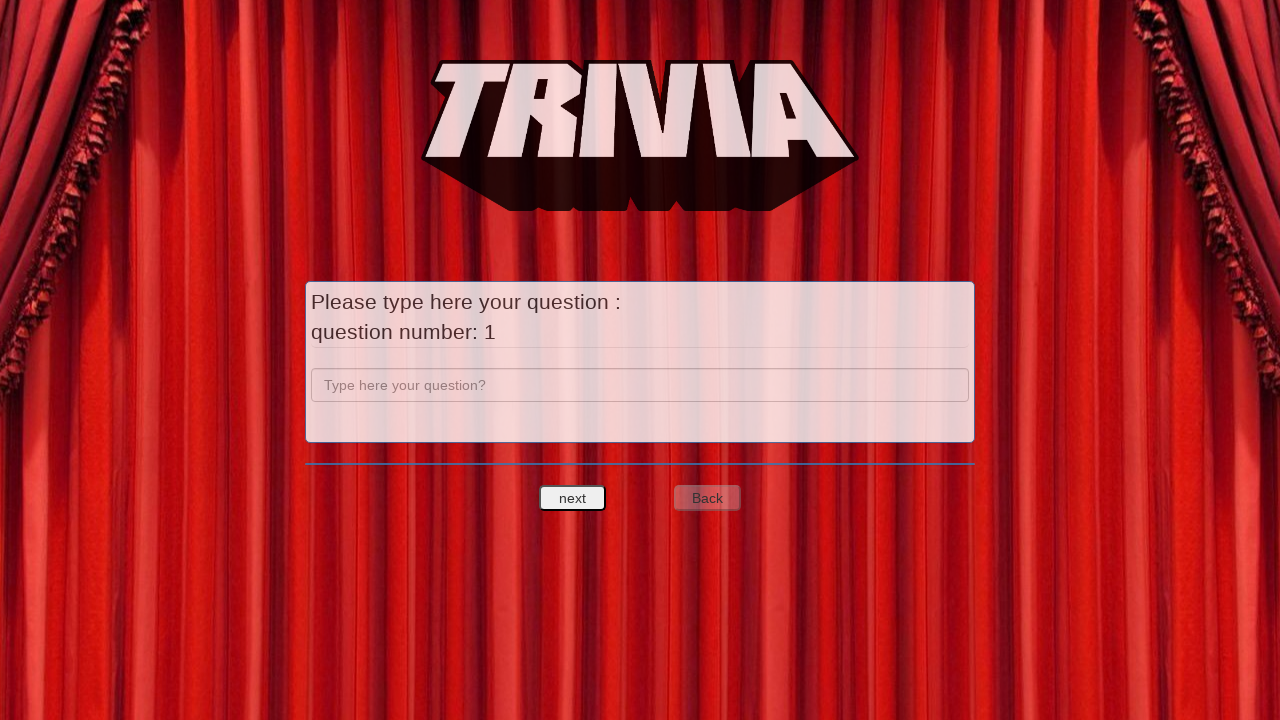

Filled question 1 with 'a' on input[name='question']
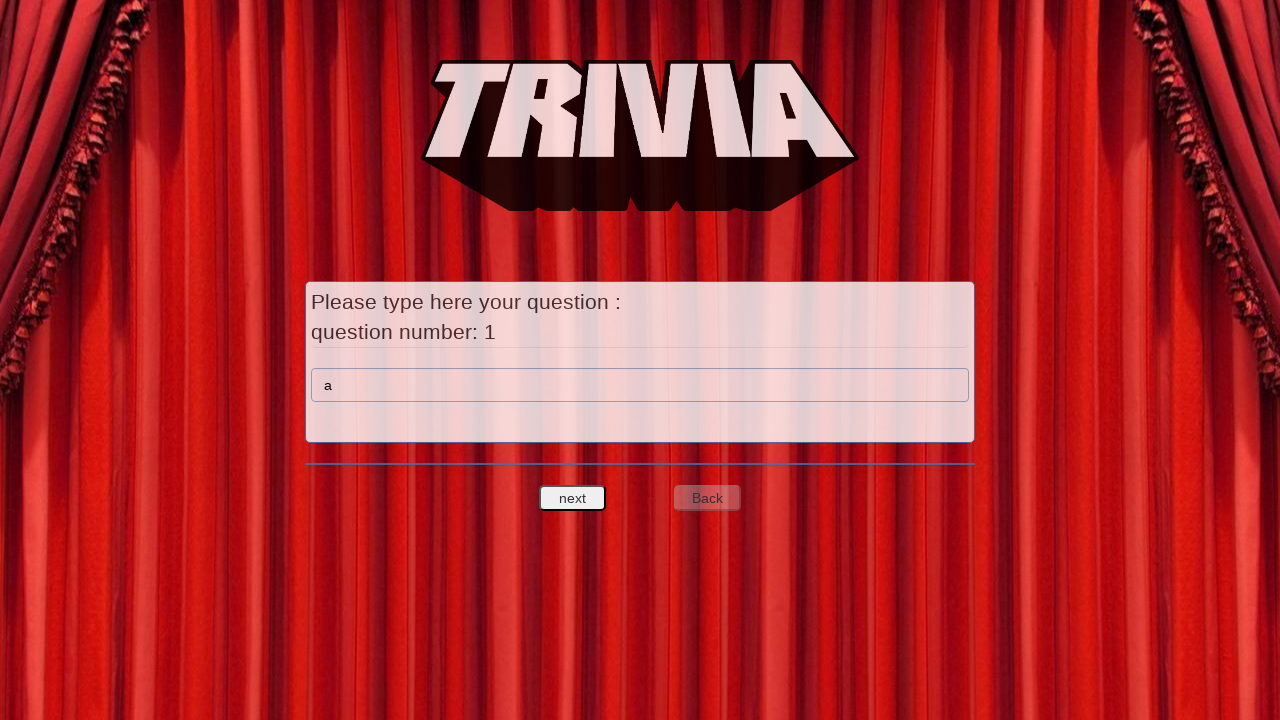

Clicked next question button at (573, 498) on #nextquest
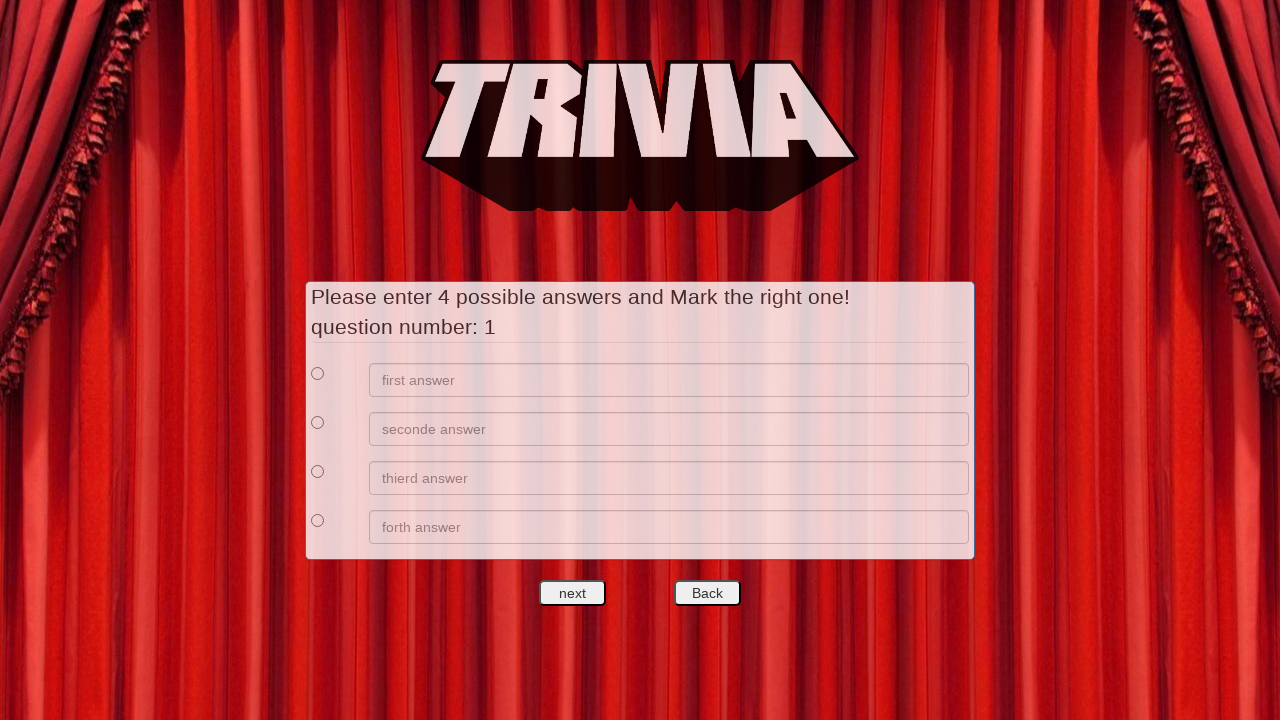

Filled answer 1 for question 1 with 'a' on //*[@id='answers']/div[1]/div[2]/input
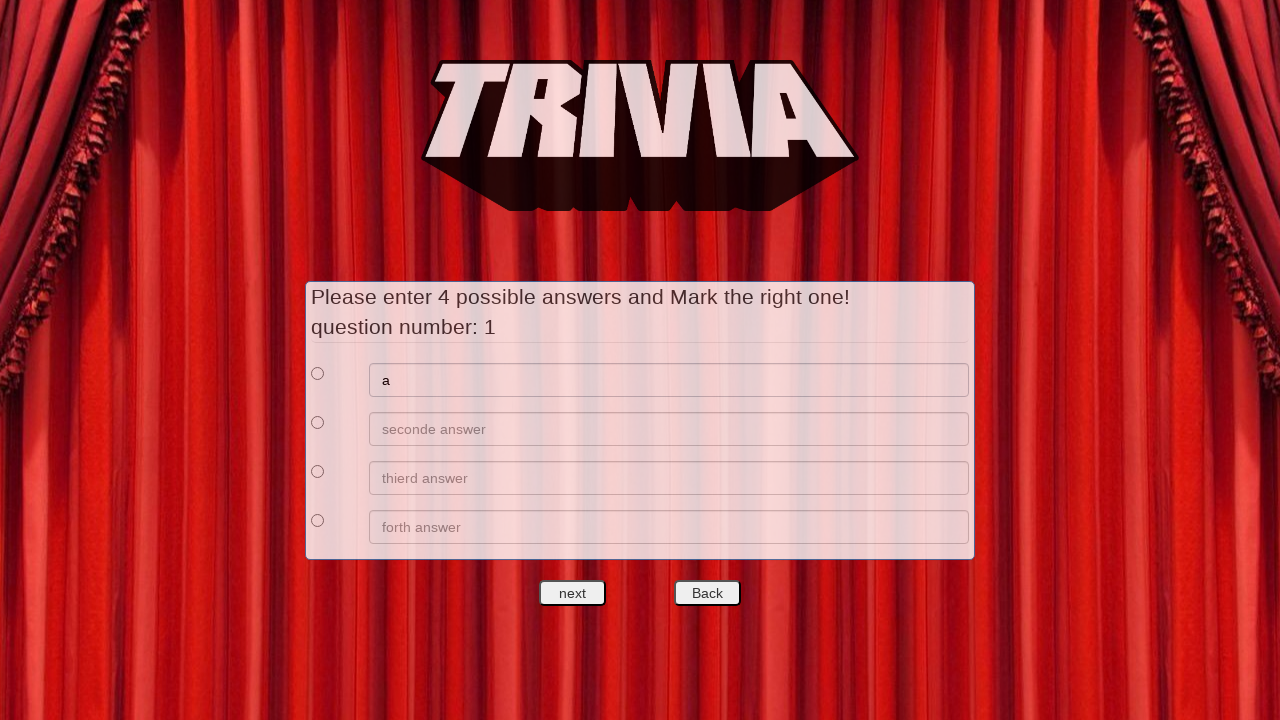

Filled answer 2 for question 1 with 'b' on //*[@id='answers']/div[2]/div[2]/input
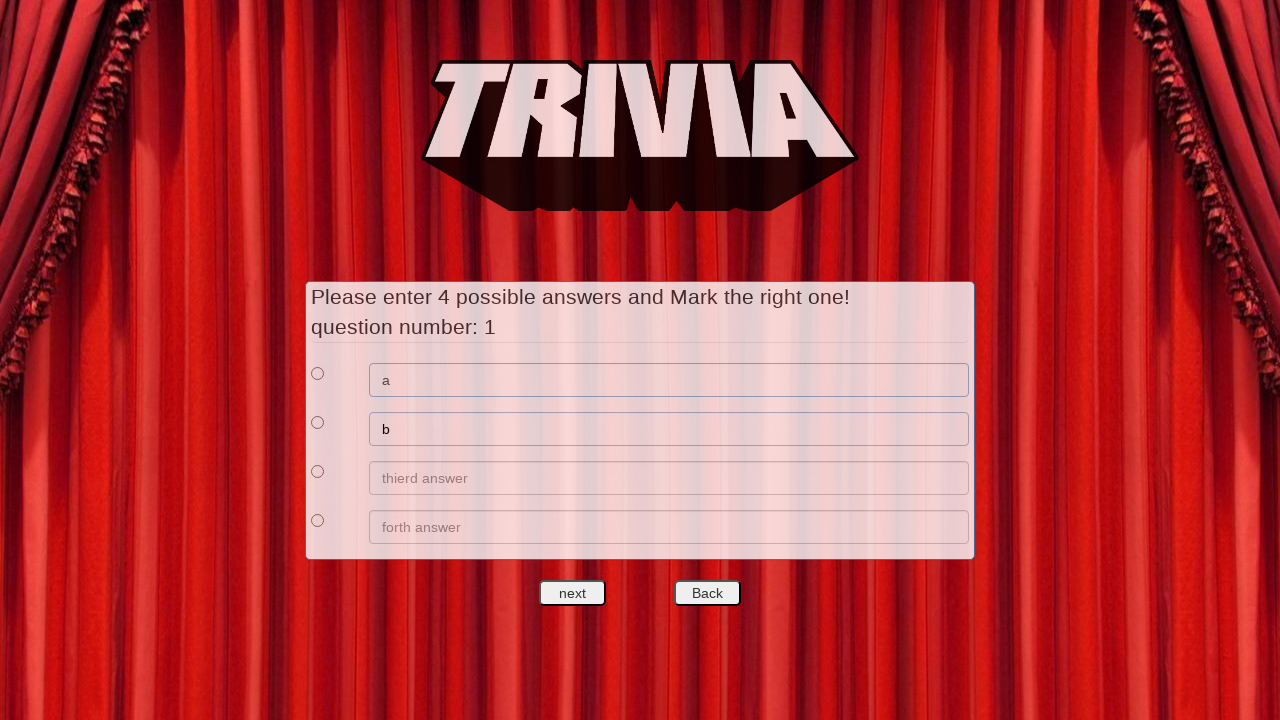

Filled answer 3 for question 1 with 'c' on //*[@id='answers']/div[3]/div[2]/input
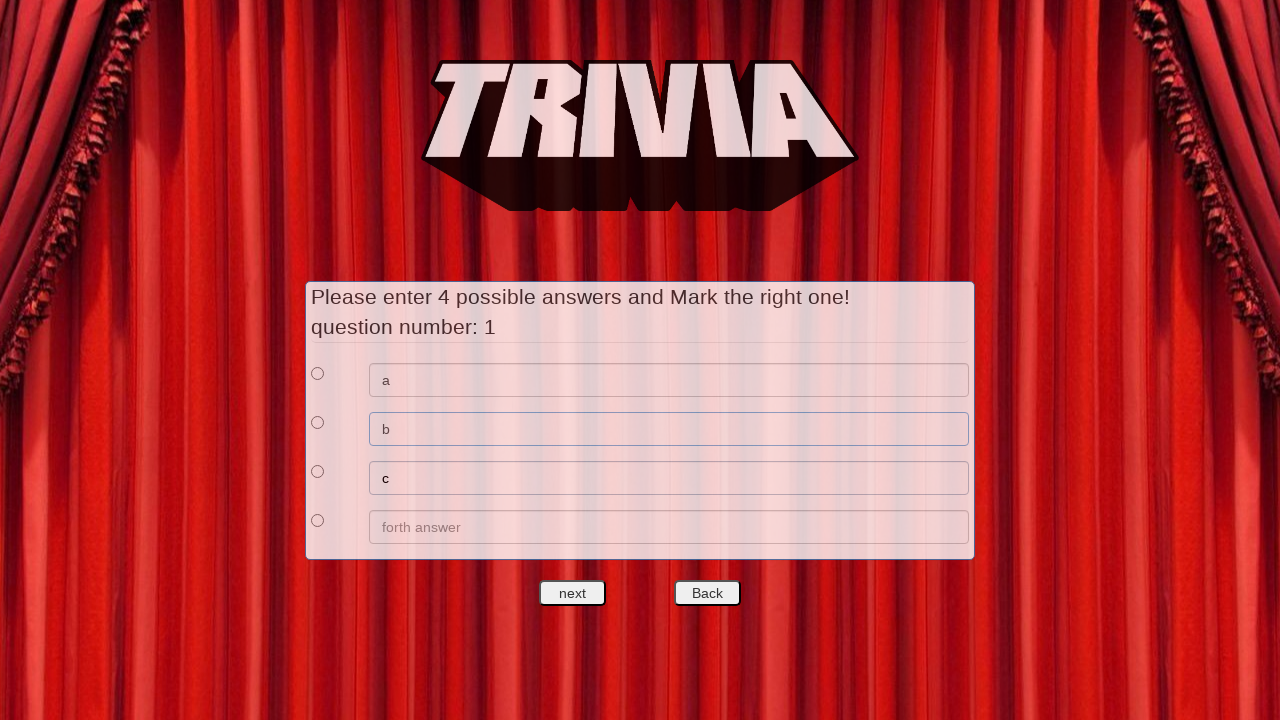

Filled answer 4 for question 1 with 'd' on //*[@id='answers']/div[4]/div[2]/input
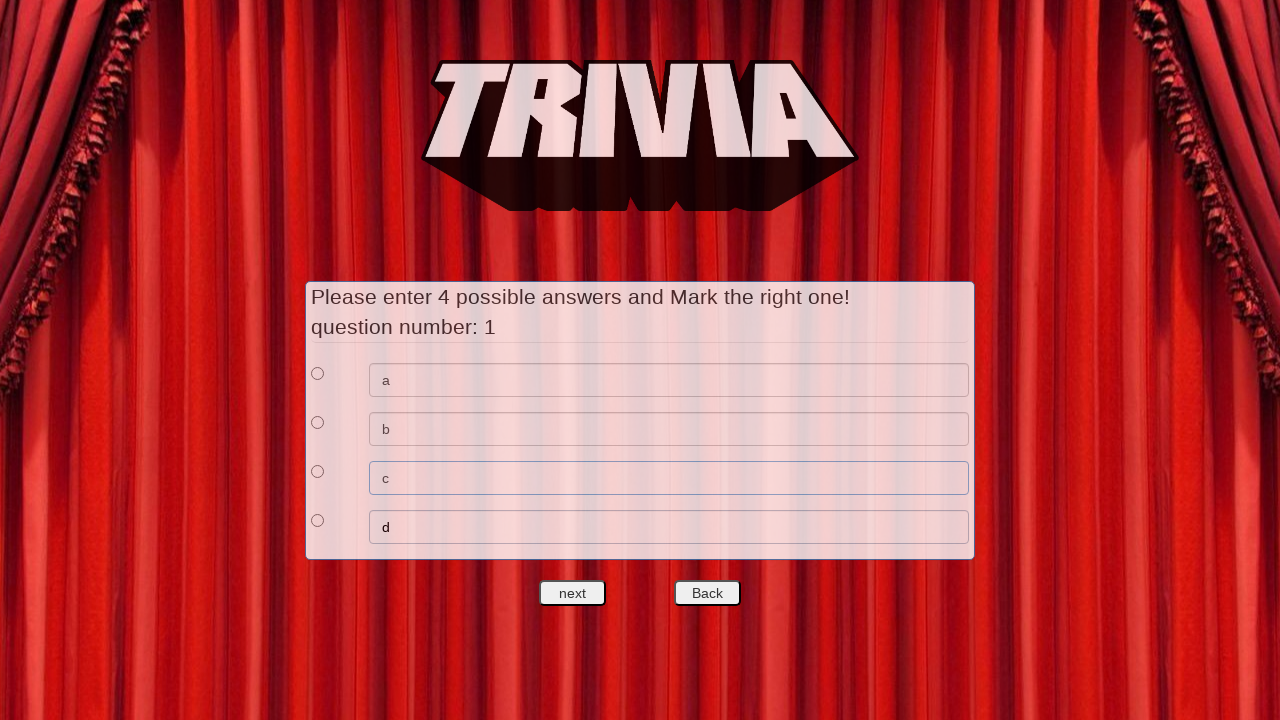

Selected answer 1 as correct for question 1 at (318, 373) on xpath=//*[@id='answers']/div[1]/div[1]/input
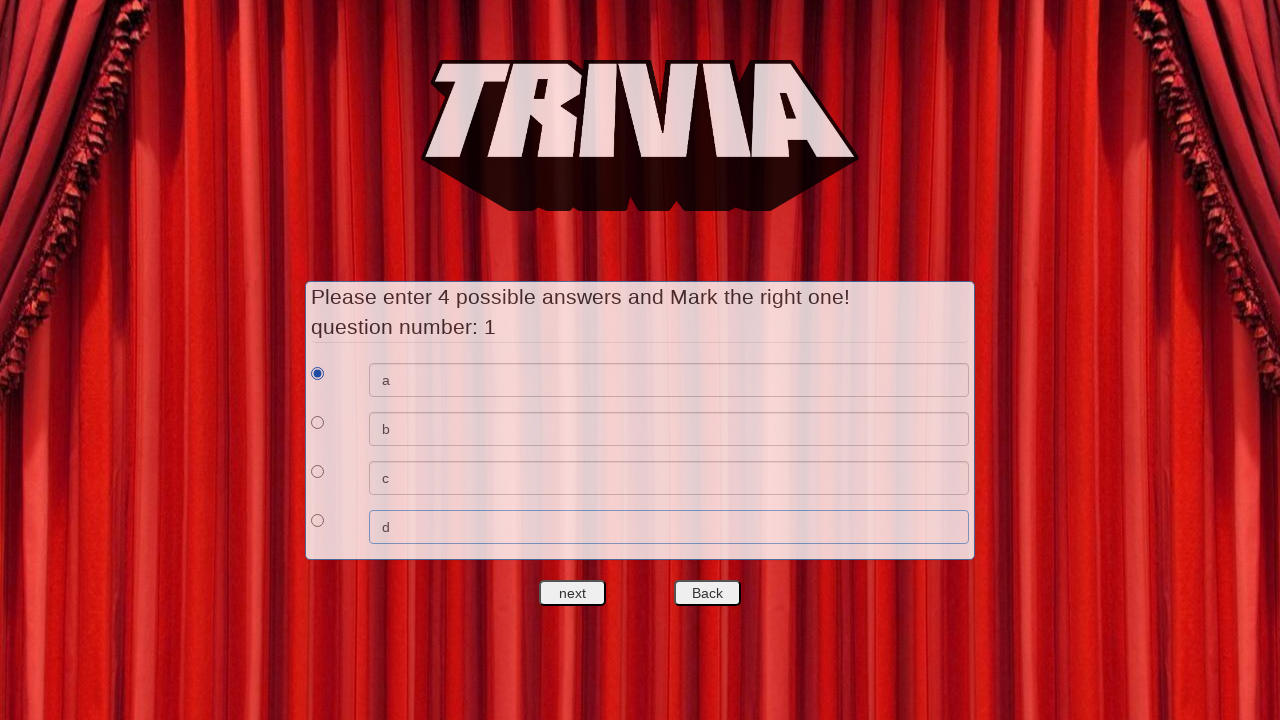

Clicked next question button after question 1 at (573, 593) on #nextquest
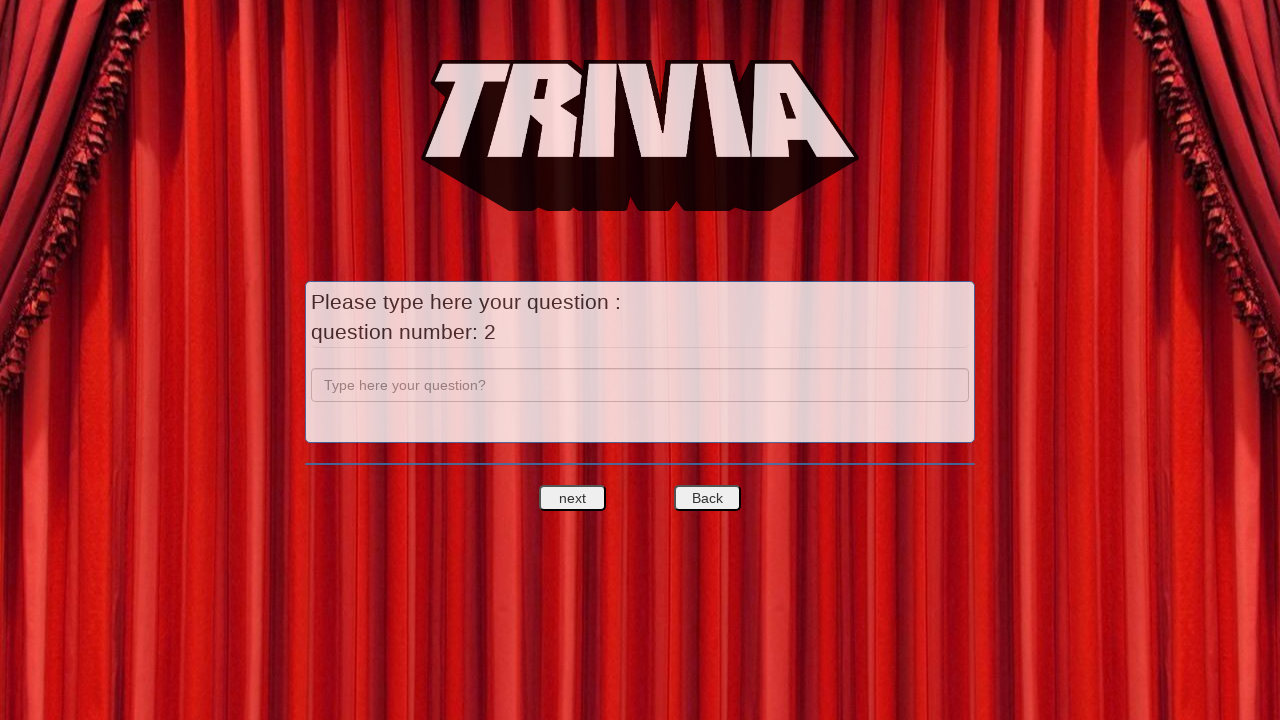

Filled question 2 with 'b' on input[name='question']
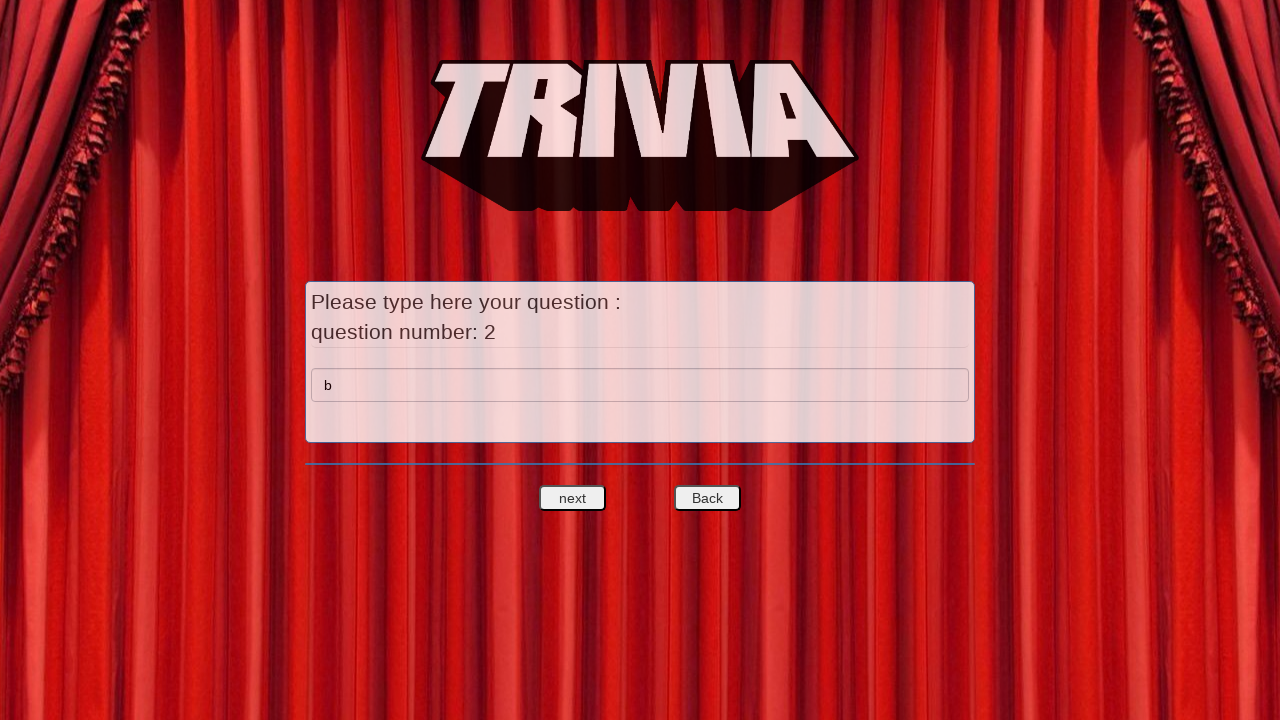

Clicked next question button at (573, 498) on #nextquest
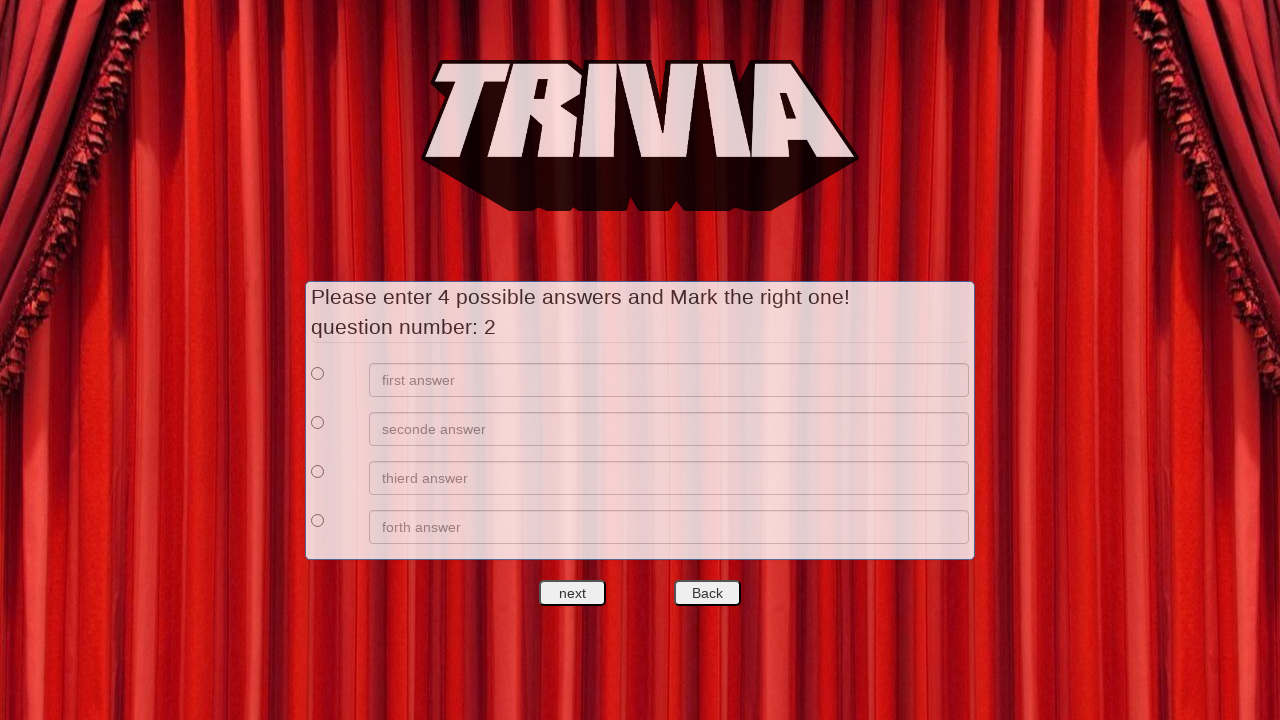

Filled answer 1 for question 2 with 'e' on //*[@id='answers']/div[1]/div[2]/input
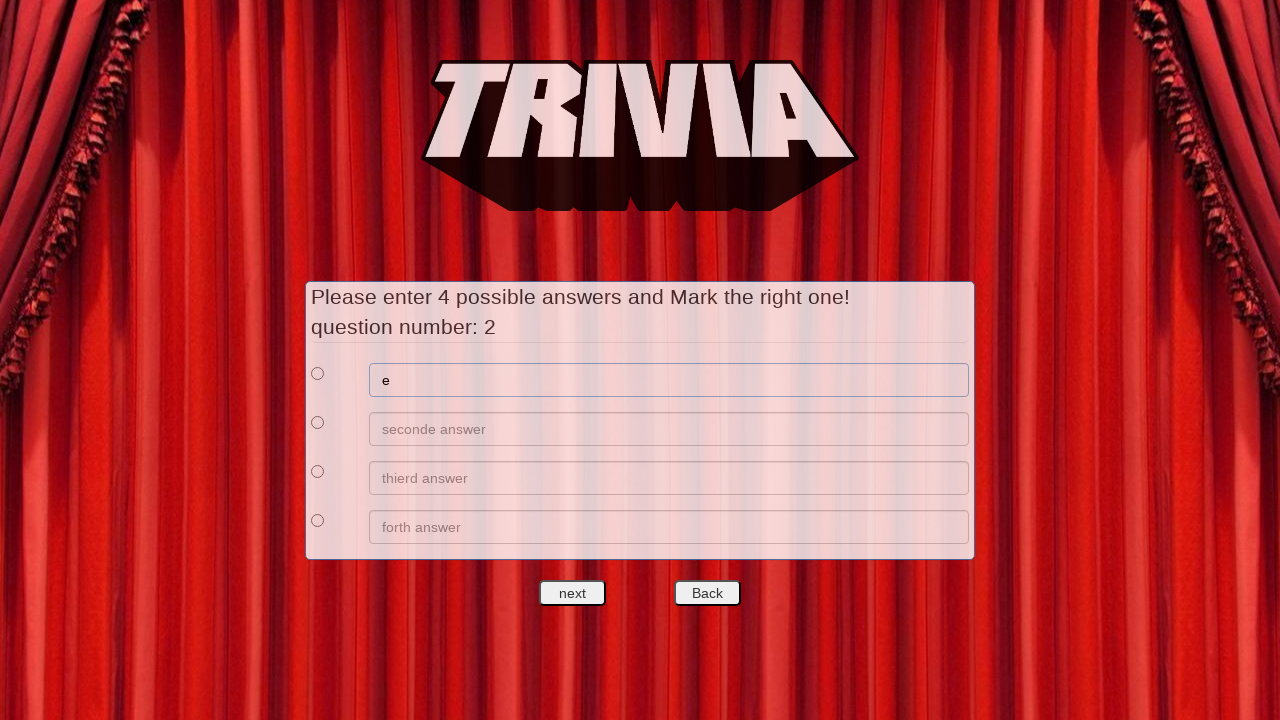

Filled answer 2 for question 2 with 'f' on //*[@id='answers']/div[2]/div[2]/input
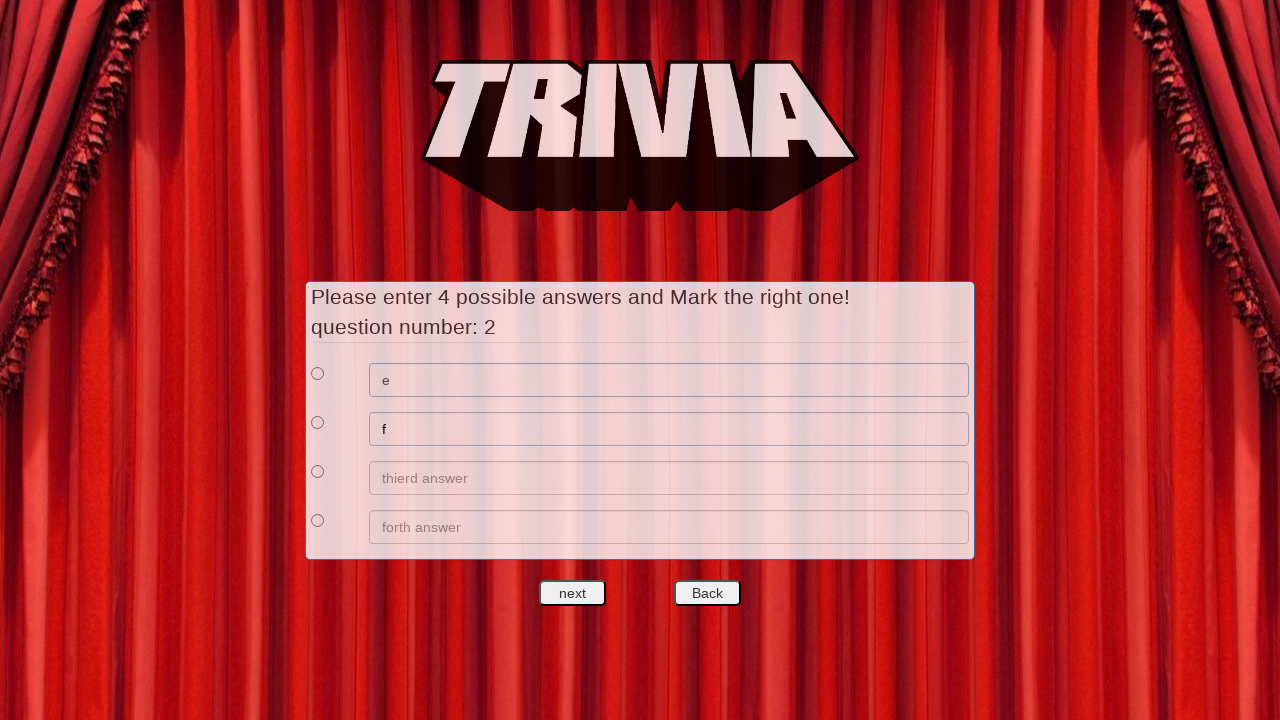

Filled answer 3 for question 2 with 'g' on //*[@id='answers']/div[3]/div[2]/input
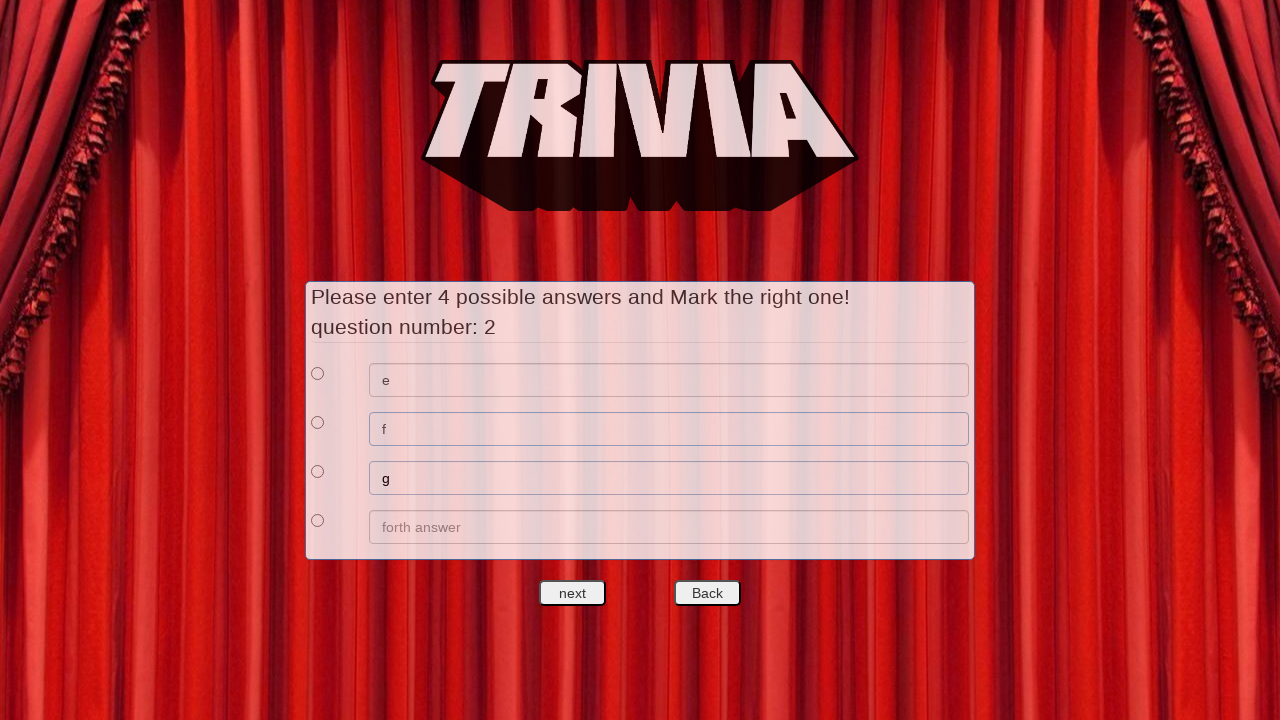

Filled answer 4 for question 2 with 'h' on //*[@id='answers']/div[4]/div[2]/input
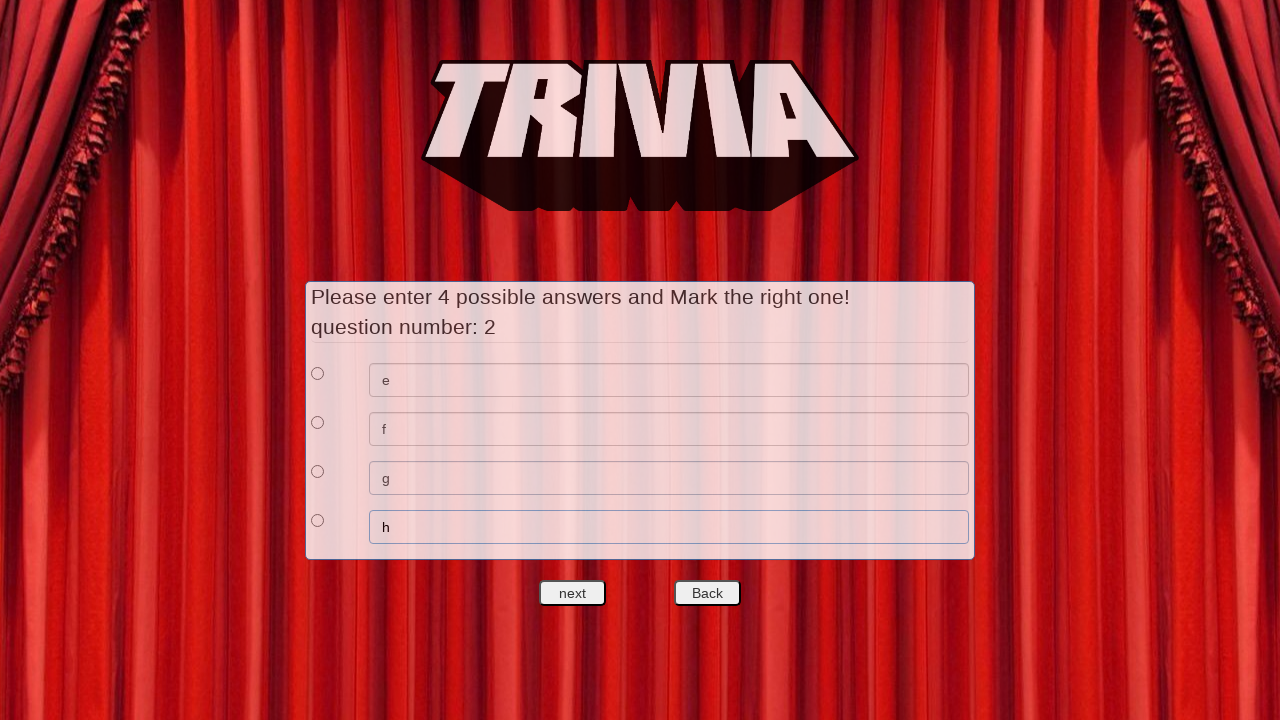

Selected answer 1 as correct for question 2 at (318, 373) on xpath=//*[@id='answers']/div[1]/div[1]/input
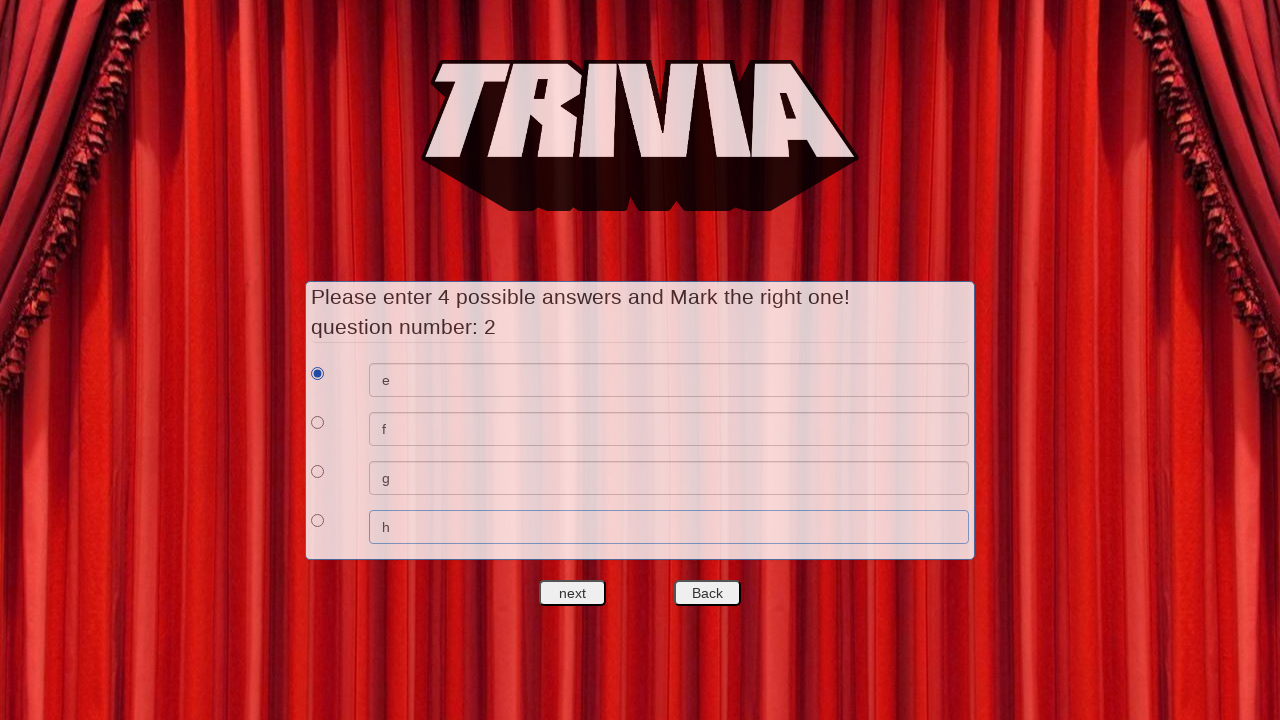

Clicked next question button after question 2 at (573, 593) on #nextquest
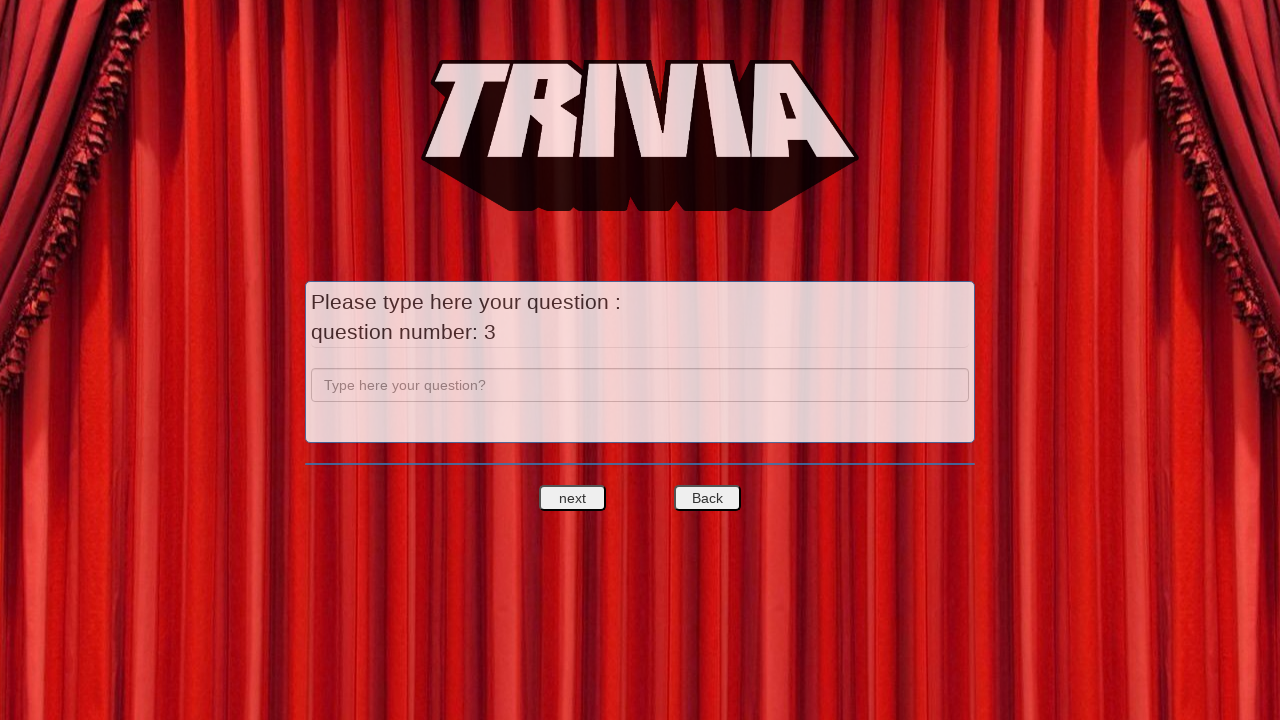

Filled question 3 with 'c' on input[name='question']
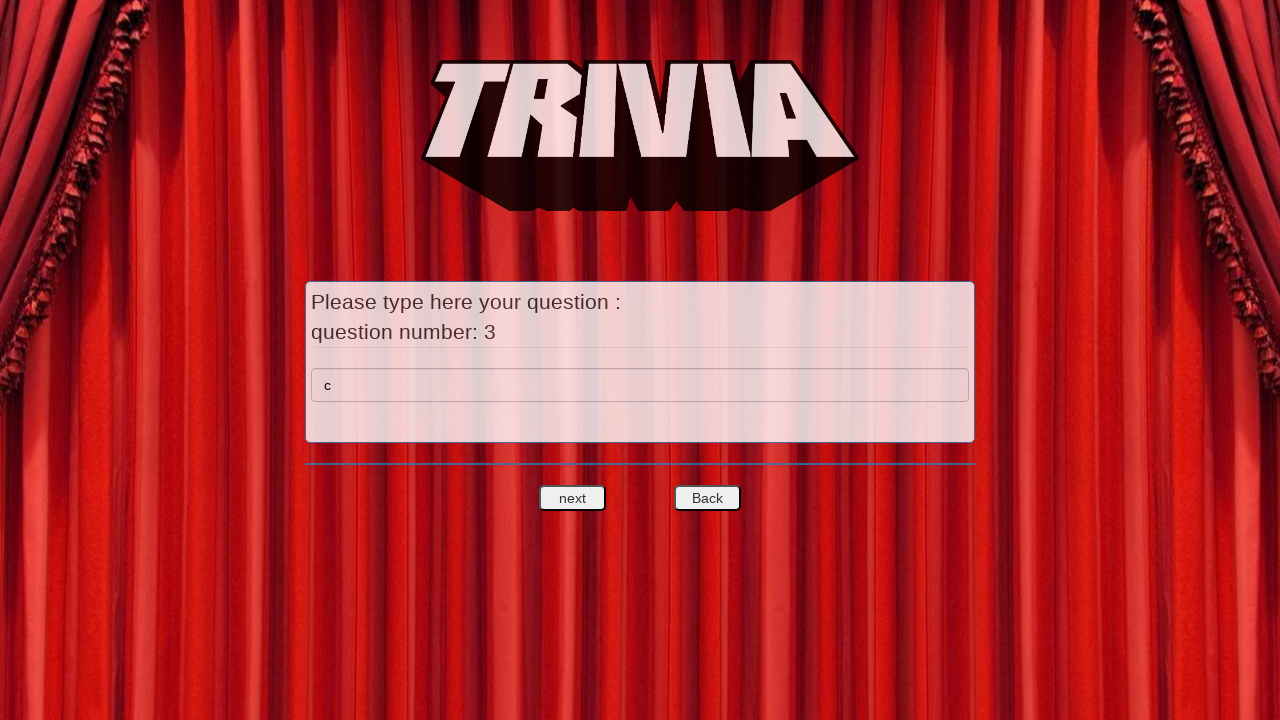

Clicked next question button at (573, 498) on #nextquest
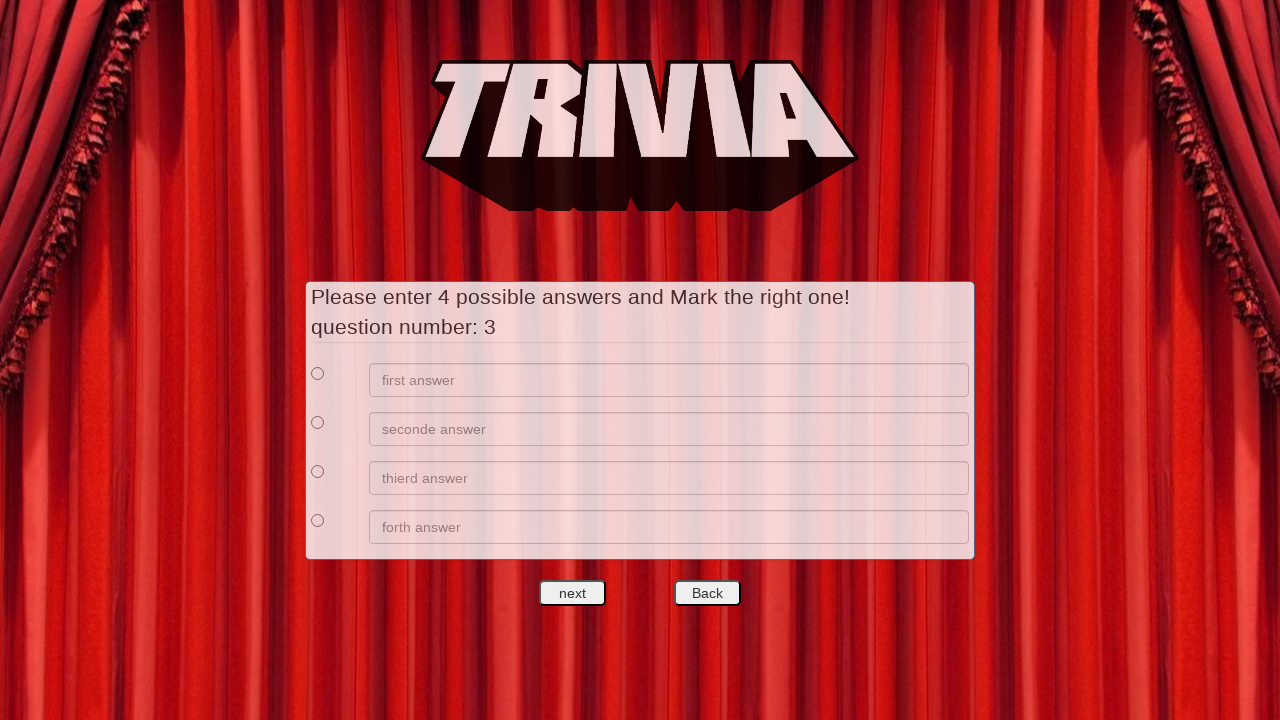

Filled answer 1 for question 3 with 'i' on //*[@id='answers']/div[1]/div[2]/input
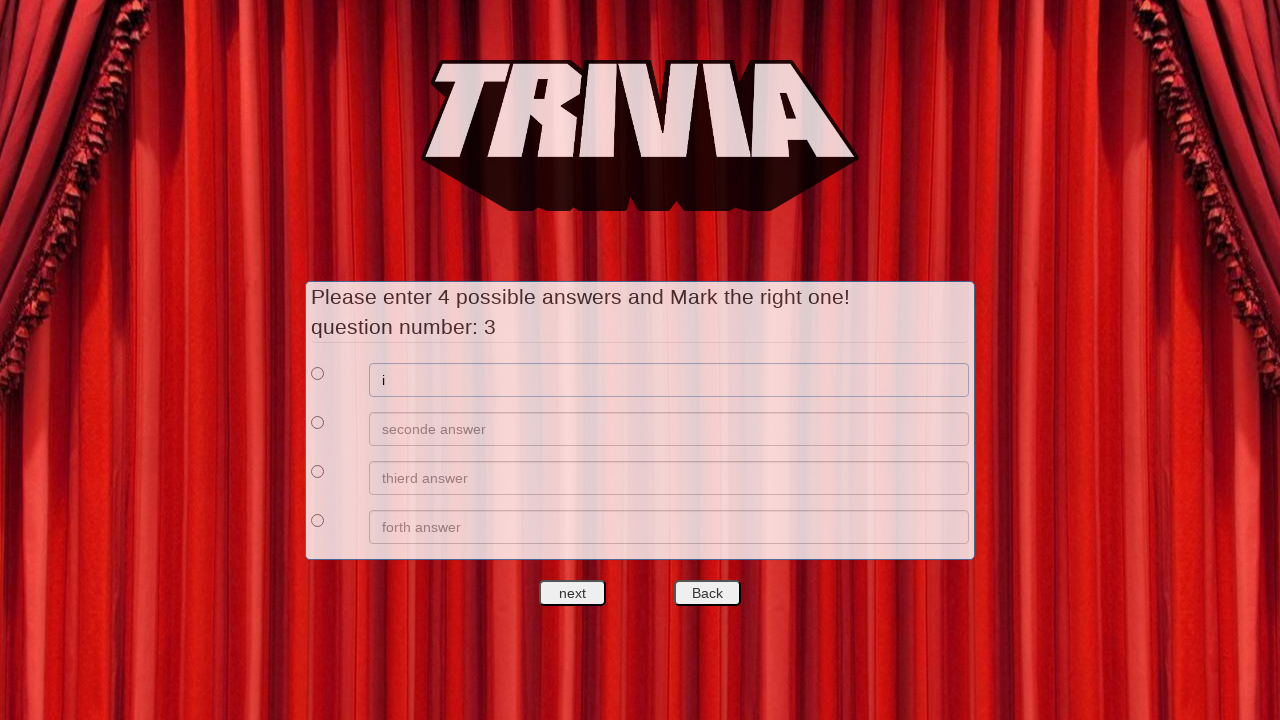

Filled answer 2 for question 3 with 'j' on //*[@id='answers']/div[2]/div[2]/input
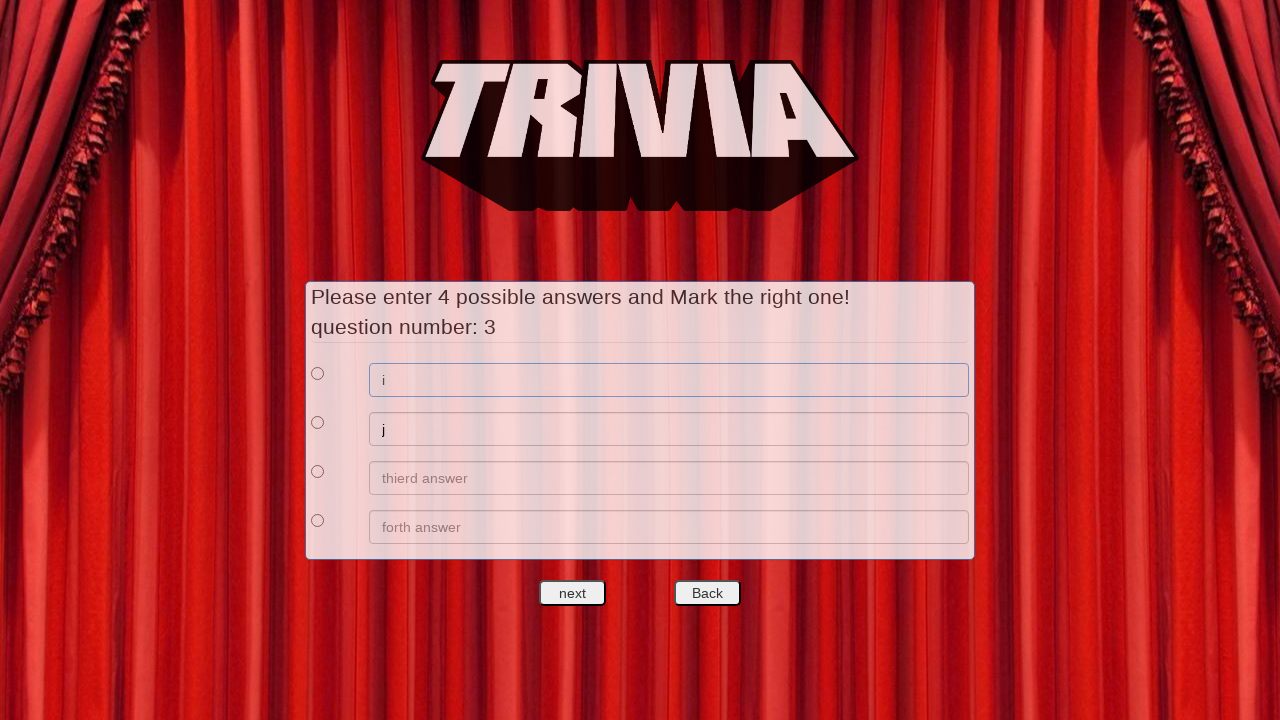

Filled answer 3 for question 3 with 'k' on //*[@id='answers']/div[3]/div[2]/input
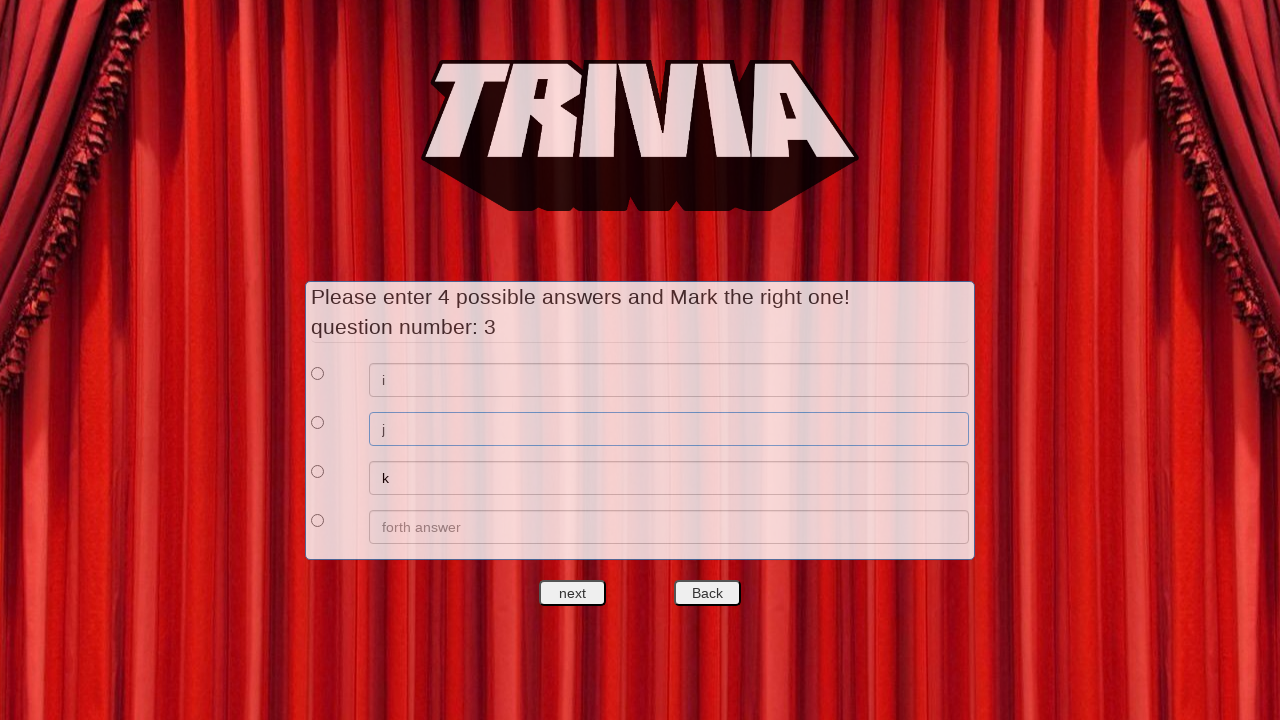

Filled answer 4 for question 3 with 'l' on //*[@id='answers']/div[4]/div[2]/input
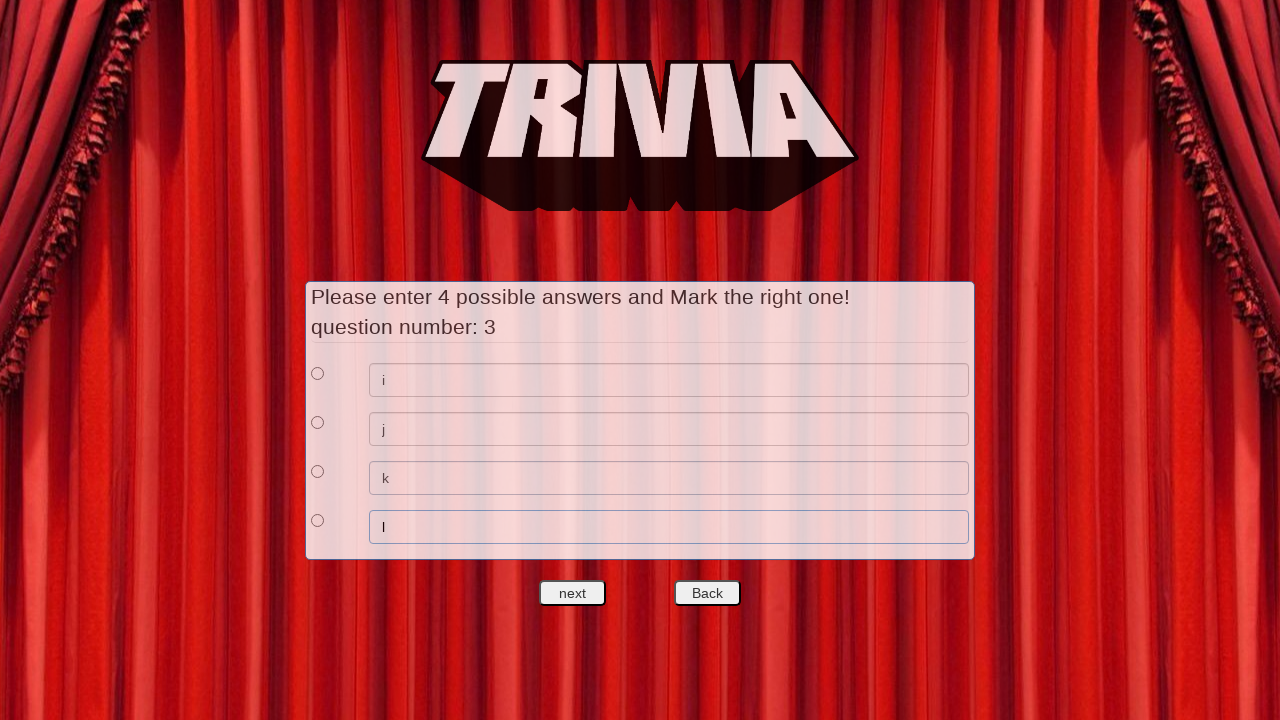

Selected answer 1 as correct for question 3 at (318, 373) on xpath=//*[@id='answers']/div[1]/div[1]/input
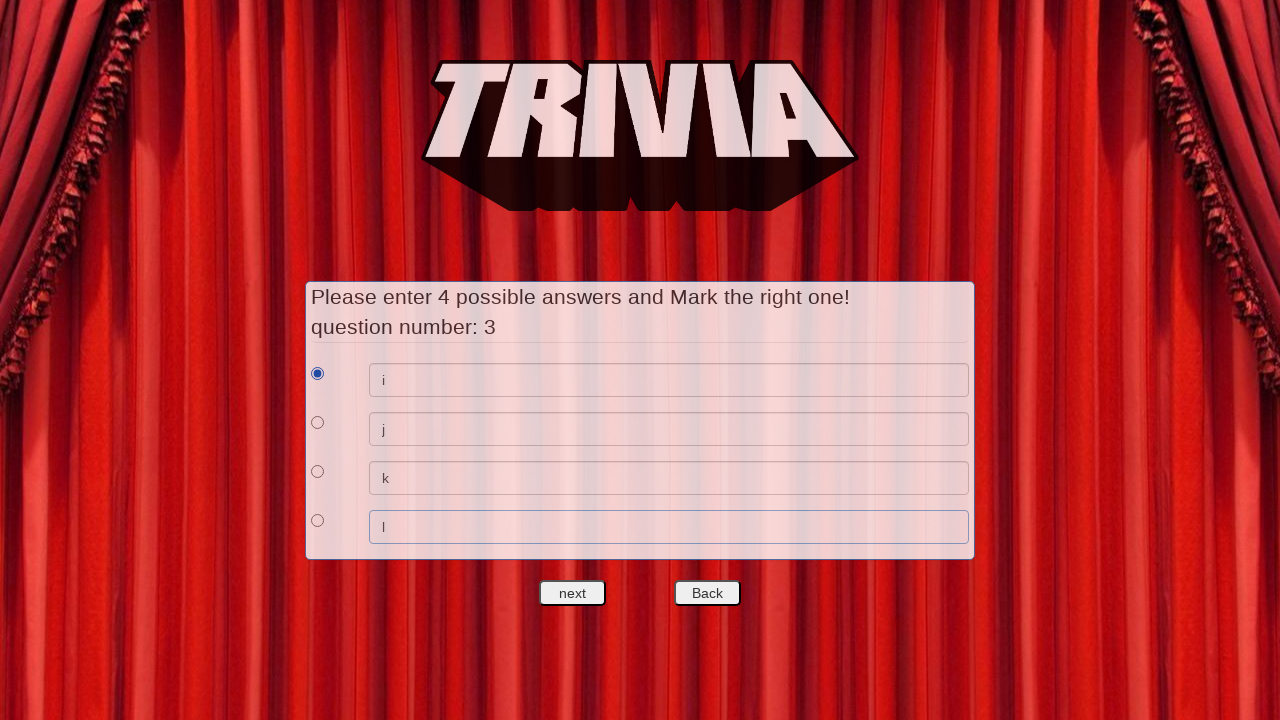

Clicked next question button after question 3 at (573, 593) on #nextquest
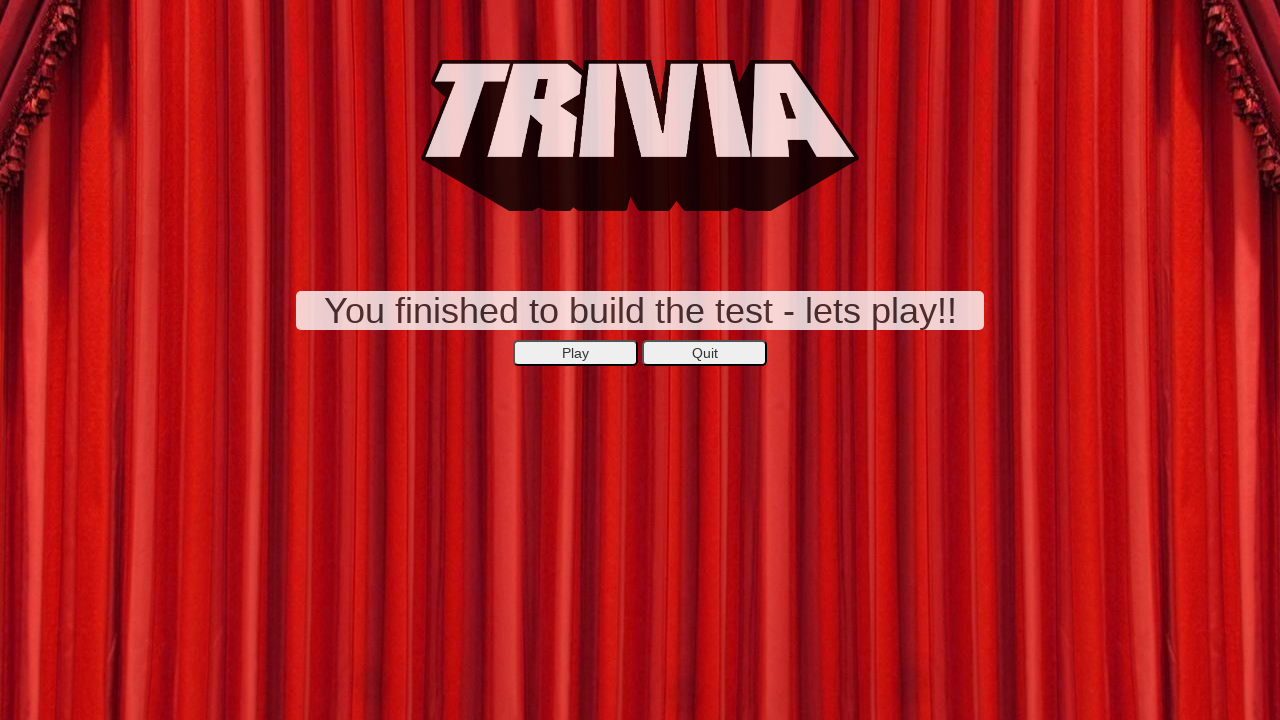

Clicked Start Game button at (576, 353) on xpath=//*[@id='secondepage']/center/button[1]
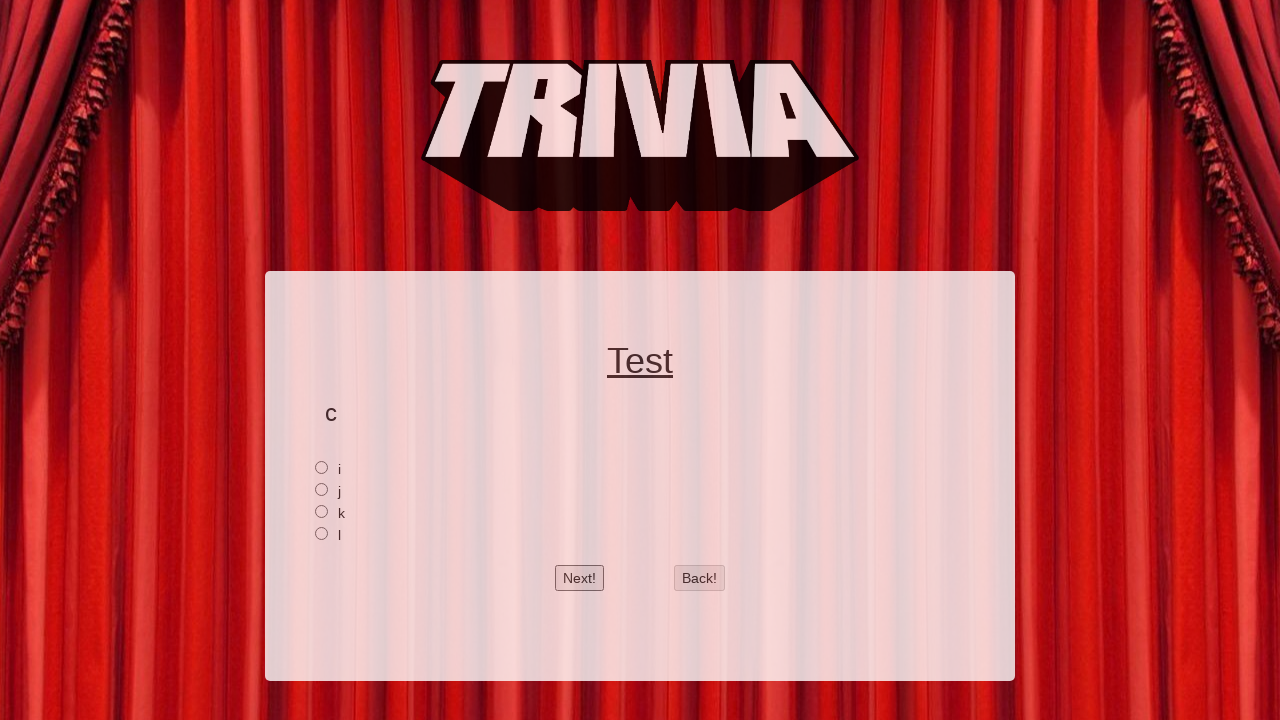

Selected answer 1 for question 1 during game at (322, 467) on xpath=//*[@id='2']/input[1]
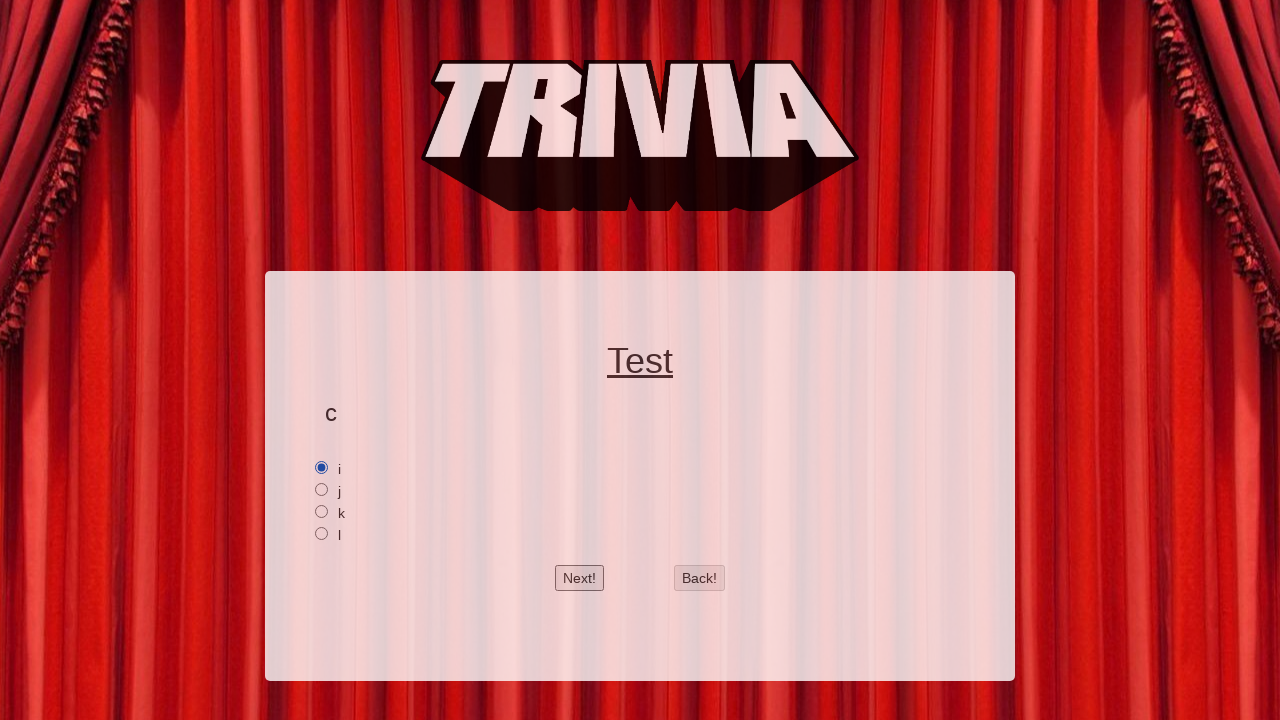

Clicked next button to advance to question 2 at (580, 578) on #btnnext
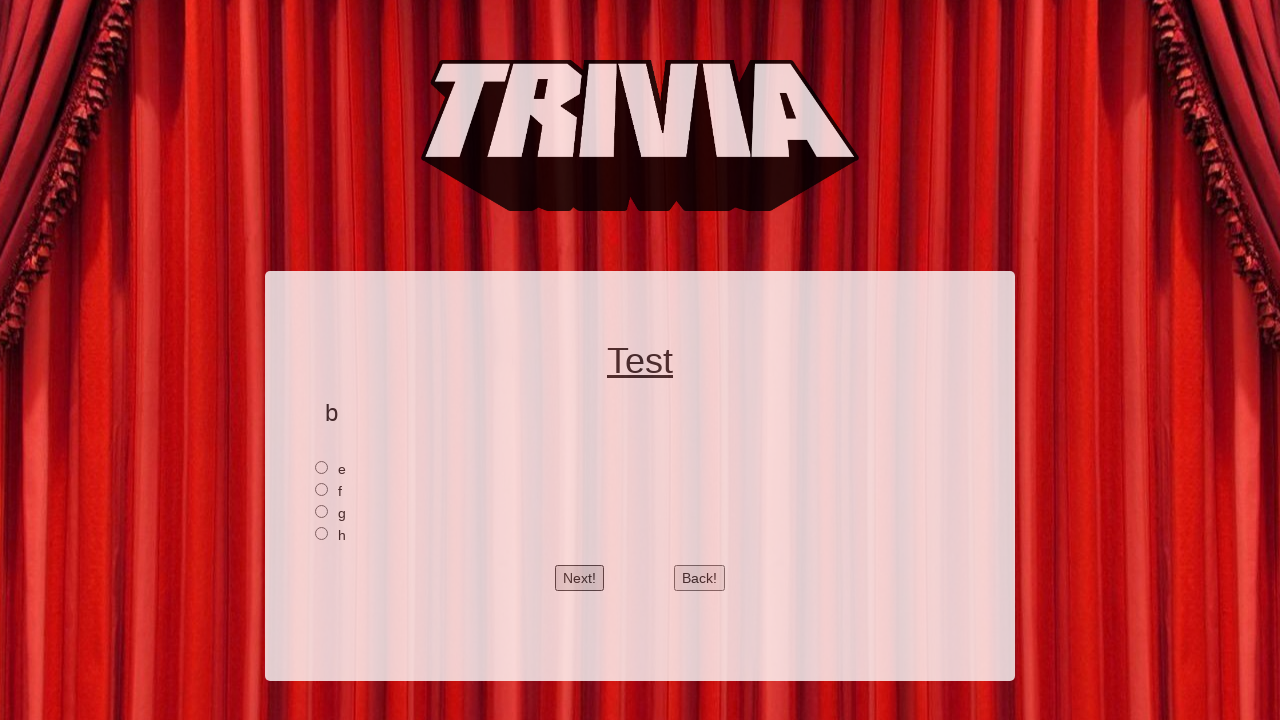

Clicked back button to return to question 1 at (700, 578) on #btnback
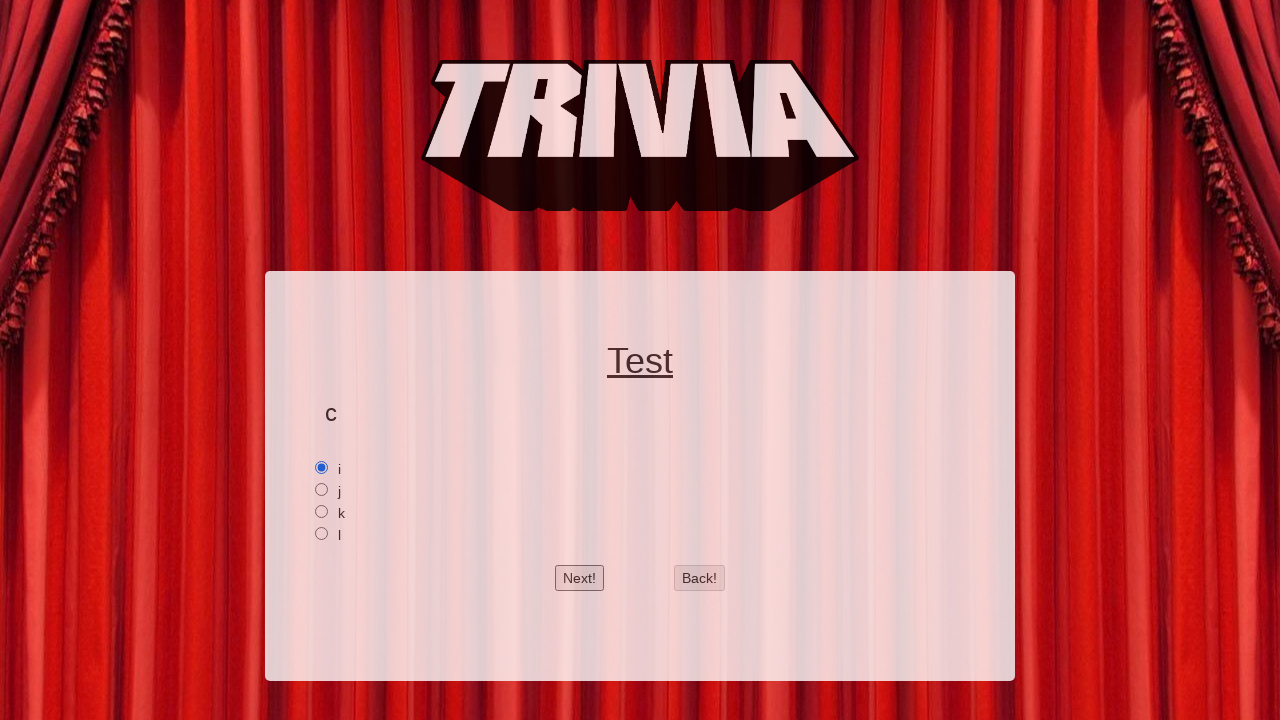

Verified that answer 1 for question 1 remains selected
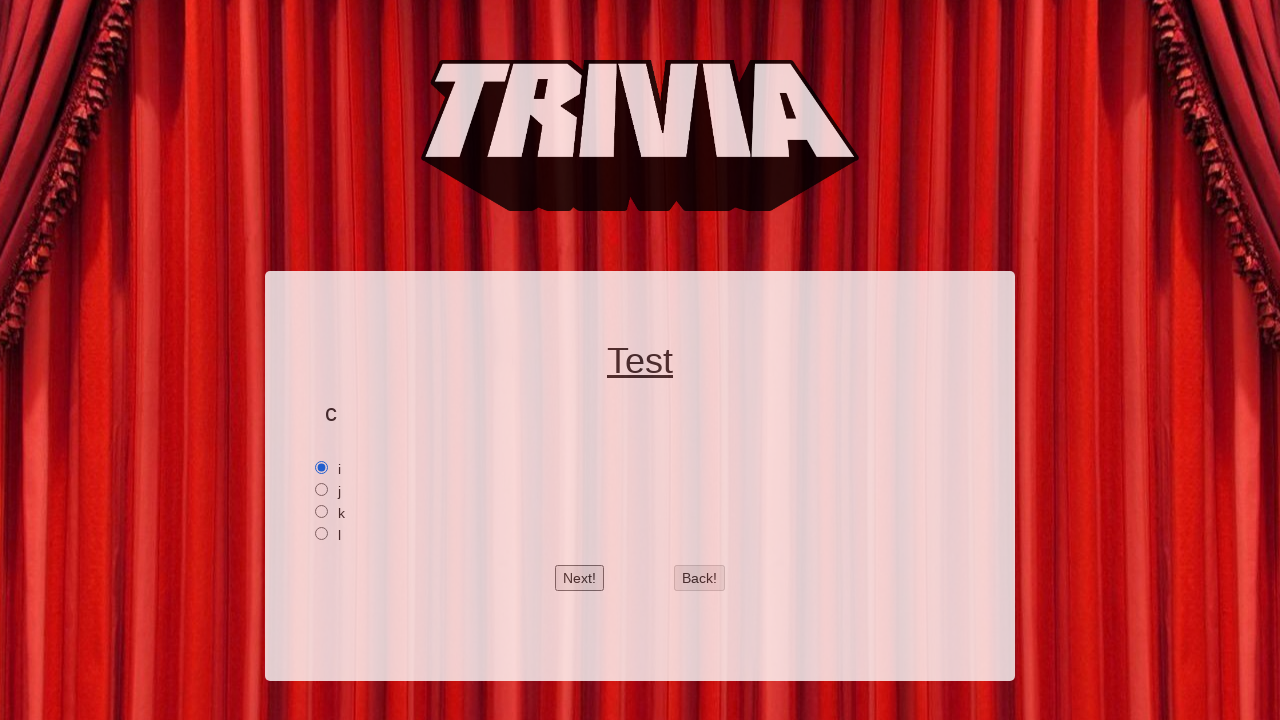

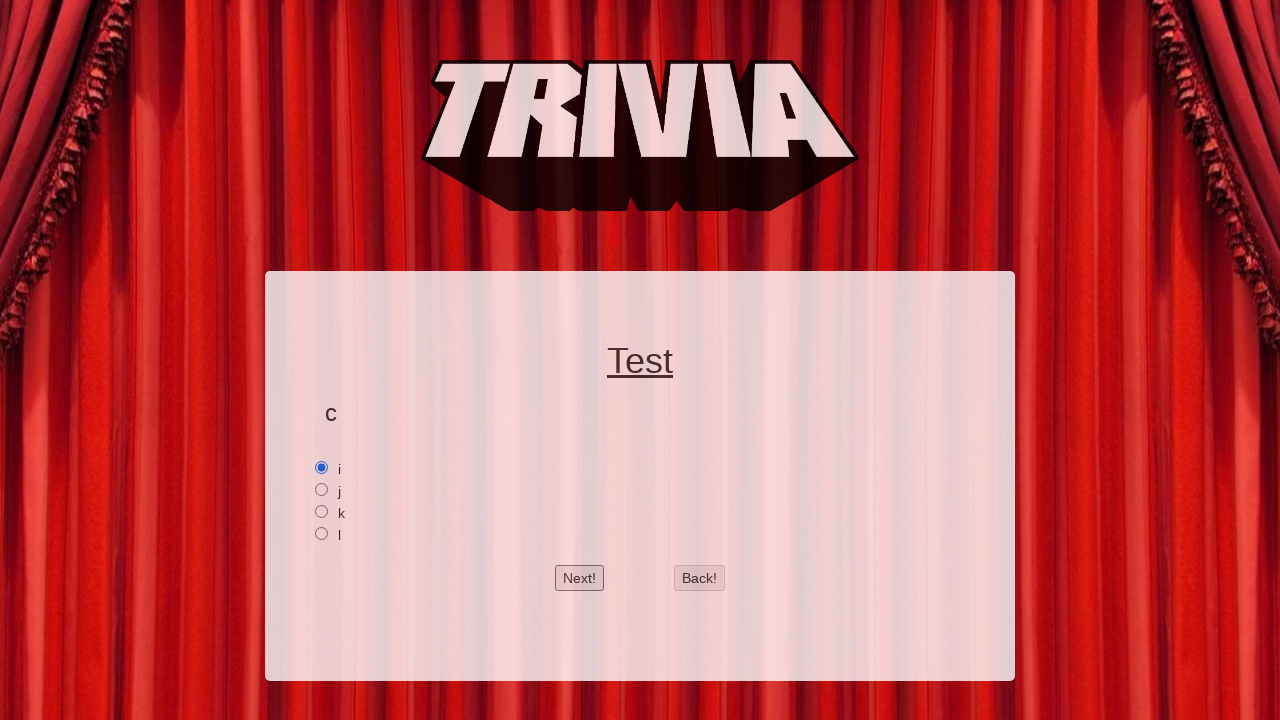